Tests multi-window handling by clicking a button that opens a new window, switching to the new window, and verifying the page loads correctly before closing it.

Starting URL: https://skpatro.github.io/demo/links/

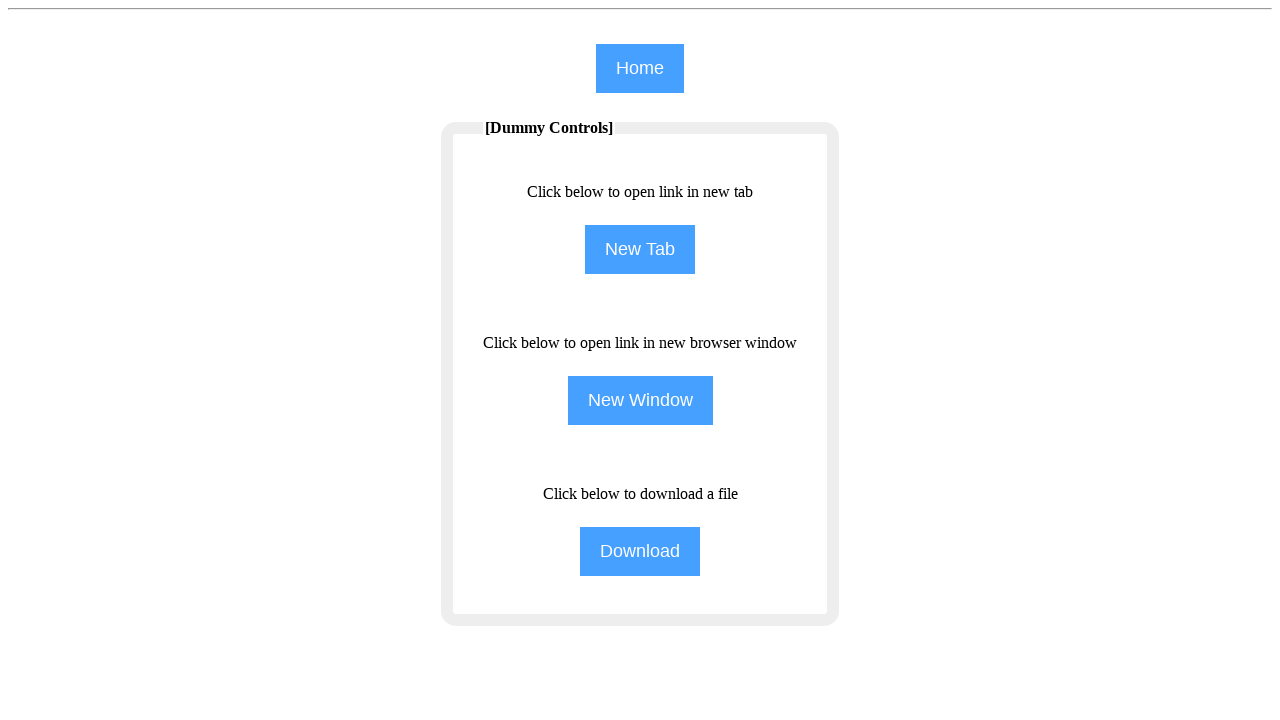

Waited for initial page to load (domcontentloaded)
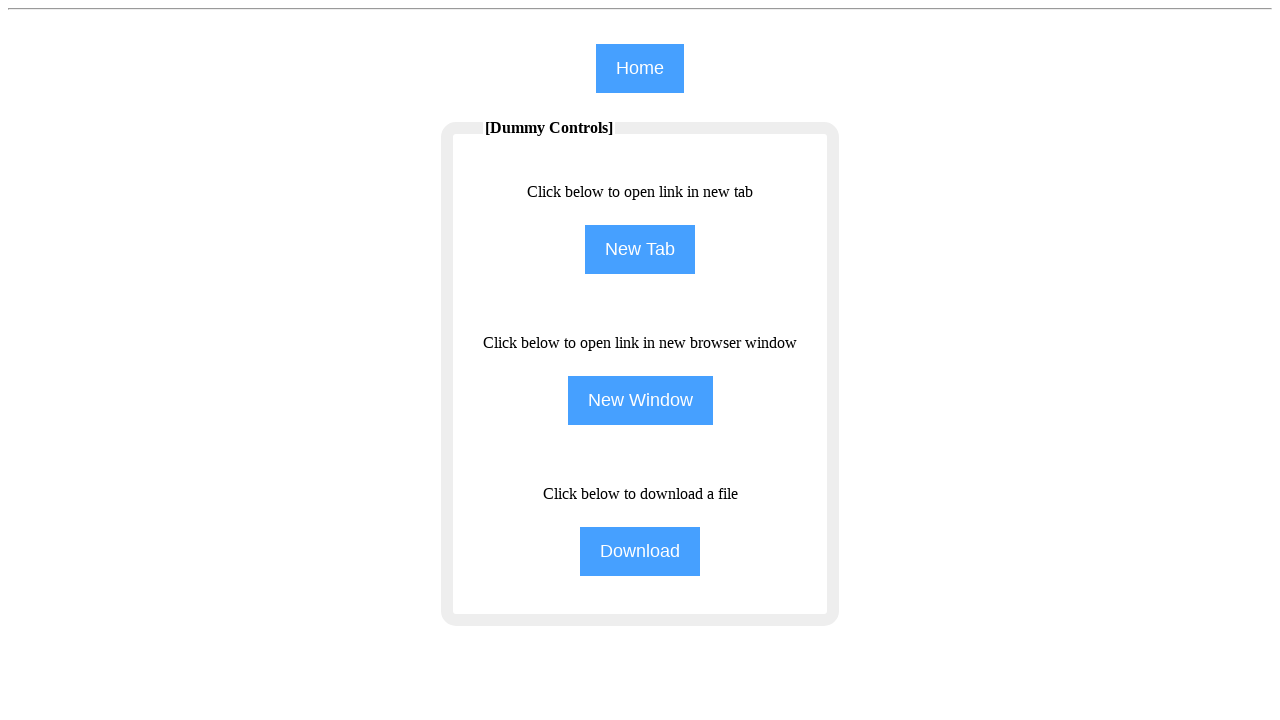

Clicked NewWindow button to open a new window at (640, 400) on input[name='NewWindow']
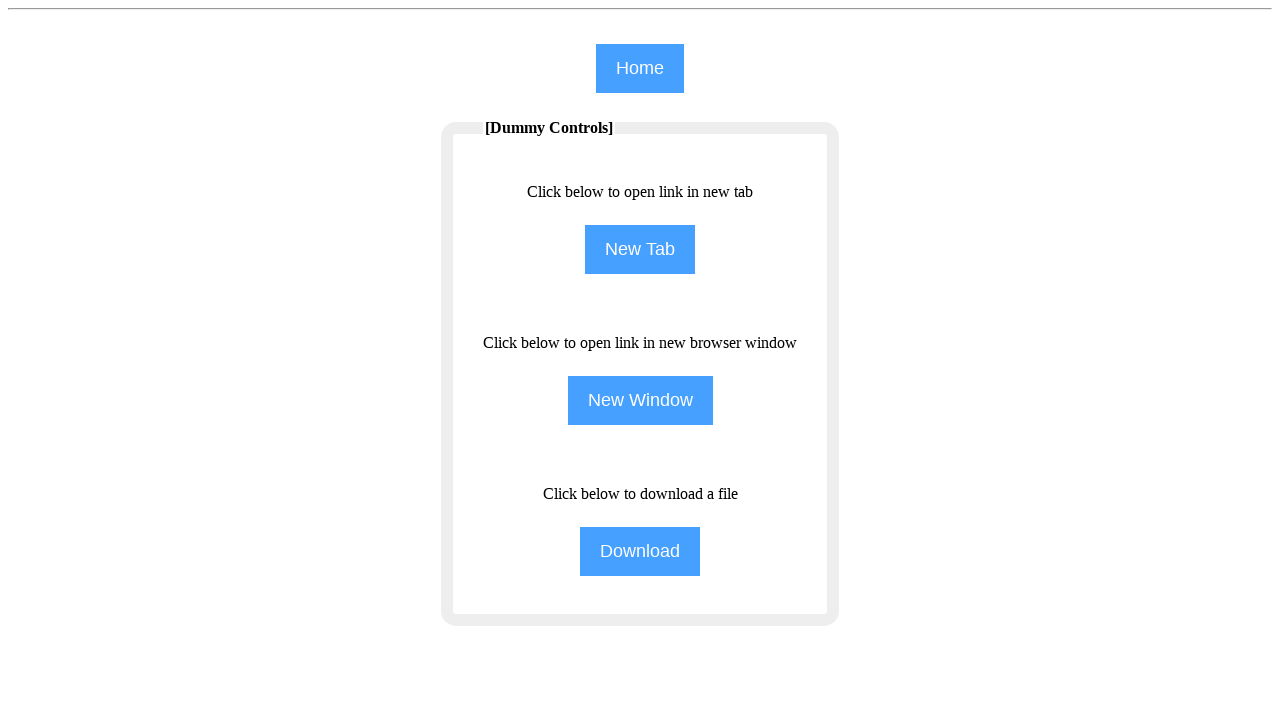

Captured new window page object
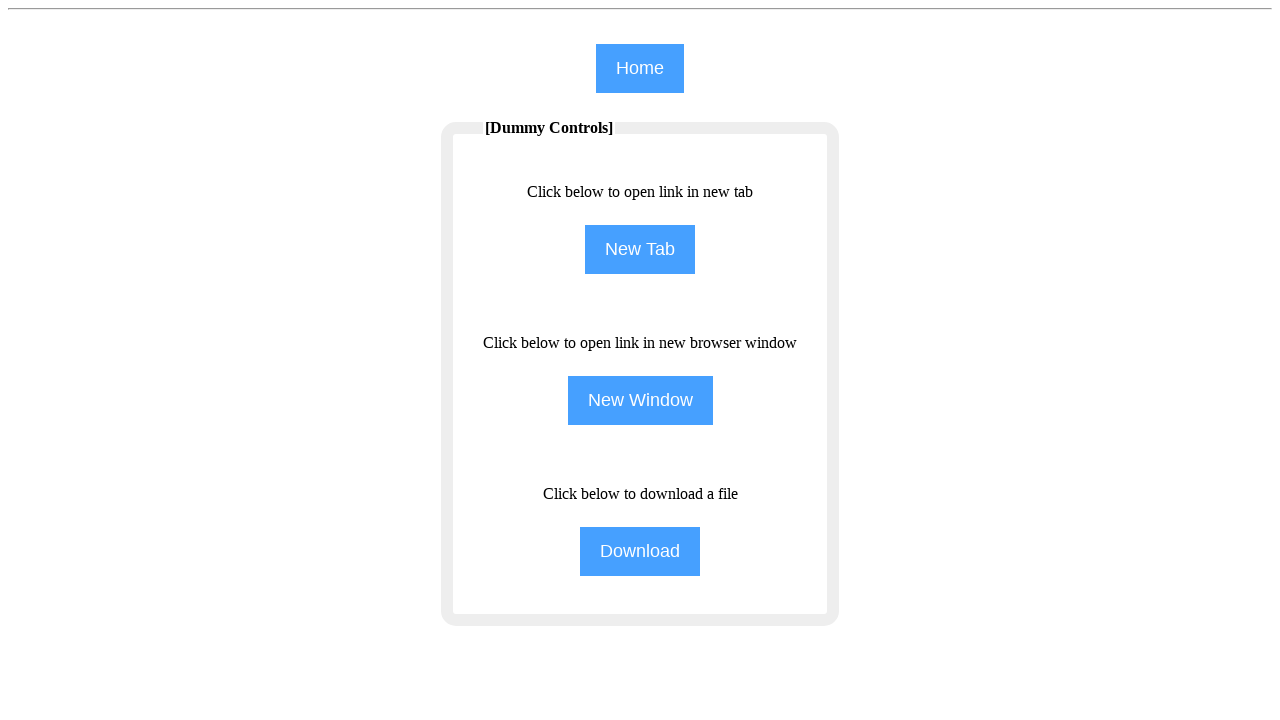

Waited for new window page to load (domcontentloaded)
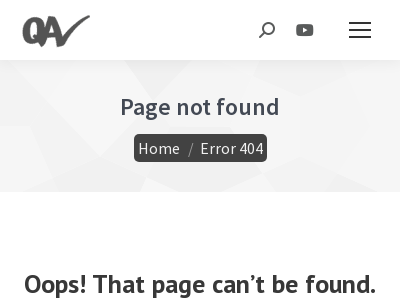

Verified new window page title: Page not found - qavalidation
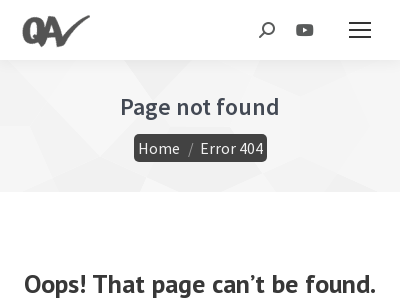

Closed the new window
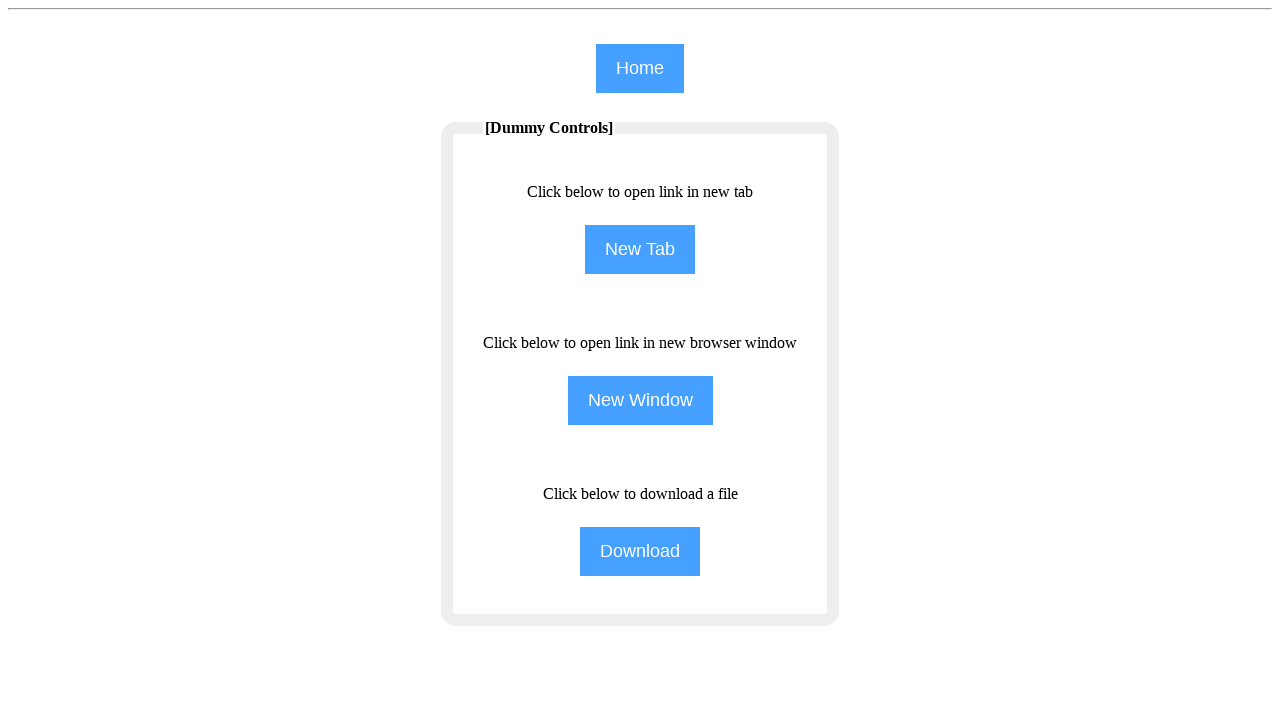

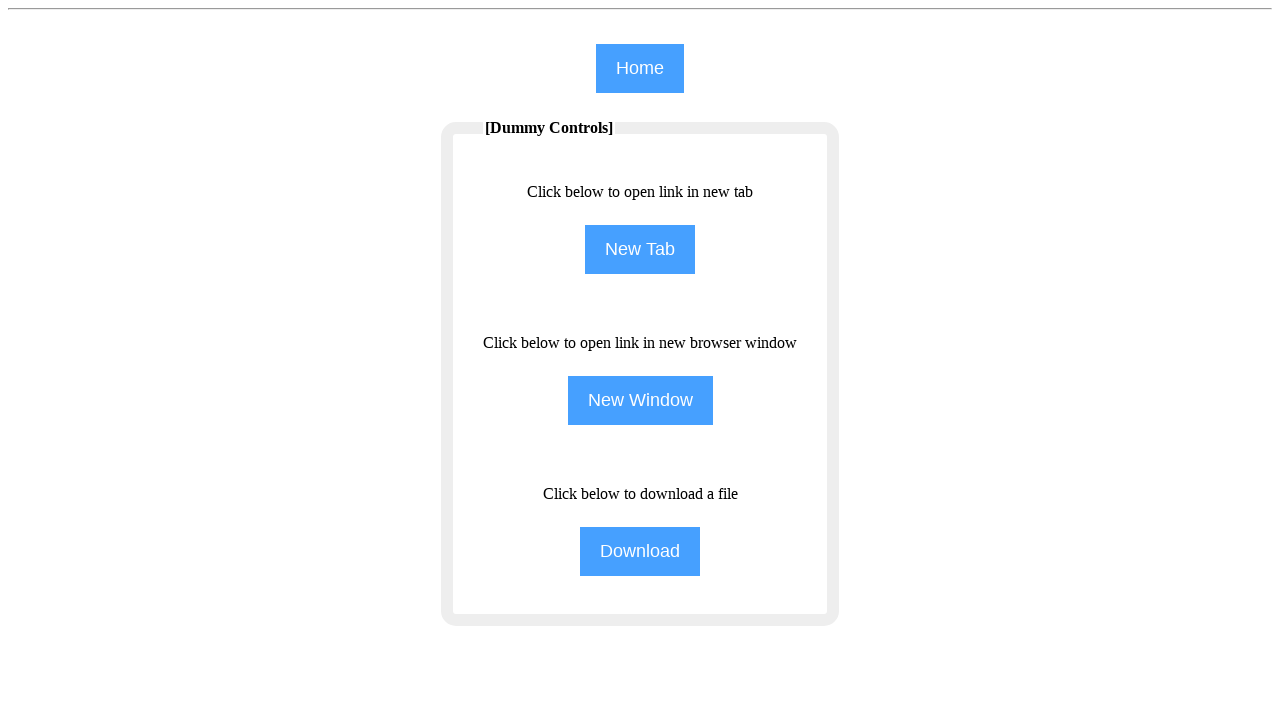